Tests window switching functionality by clicking a link that opens a new window, switching to the new window, and verifying that the "New Window" heading is displayed.

Starting URL: https://the-internet.herokuapp.com/windows

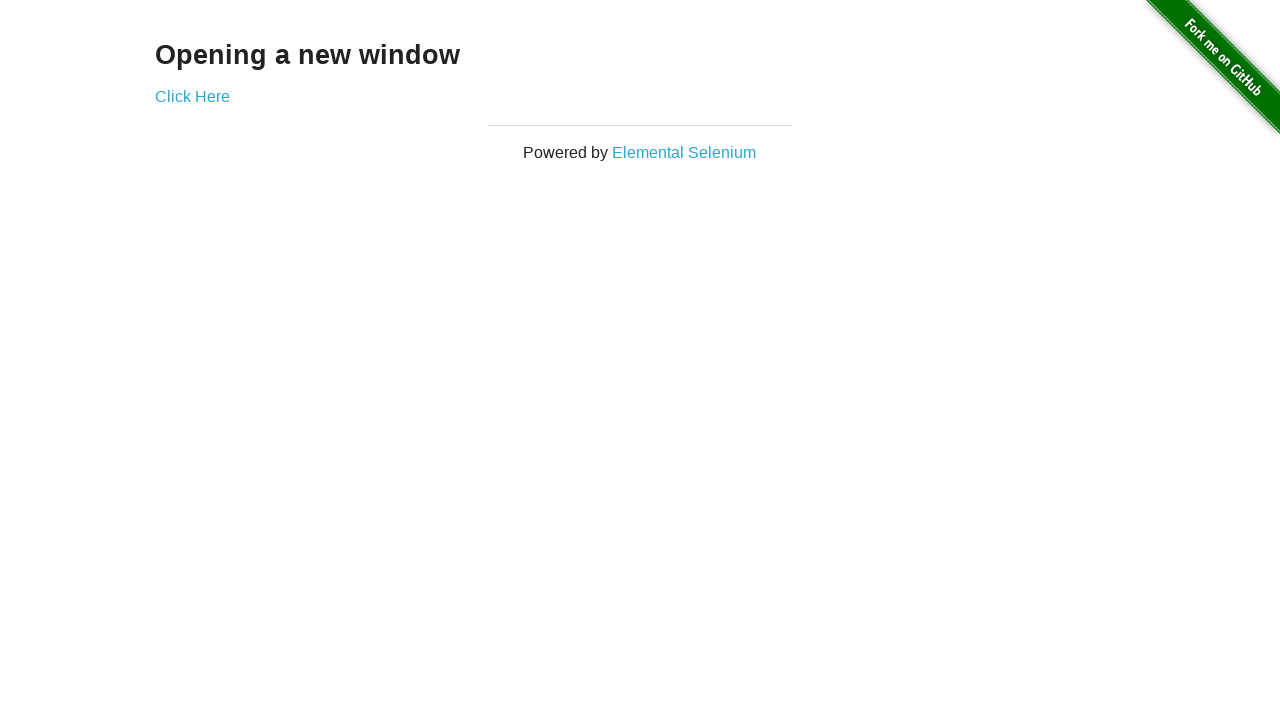

Clicked 'Click Here' link to open new window at (192, 96) on text=Click Here
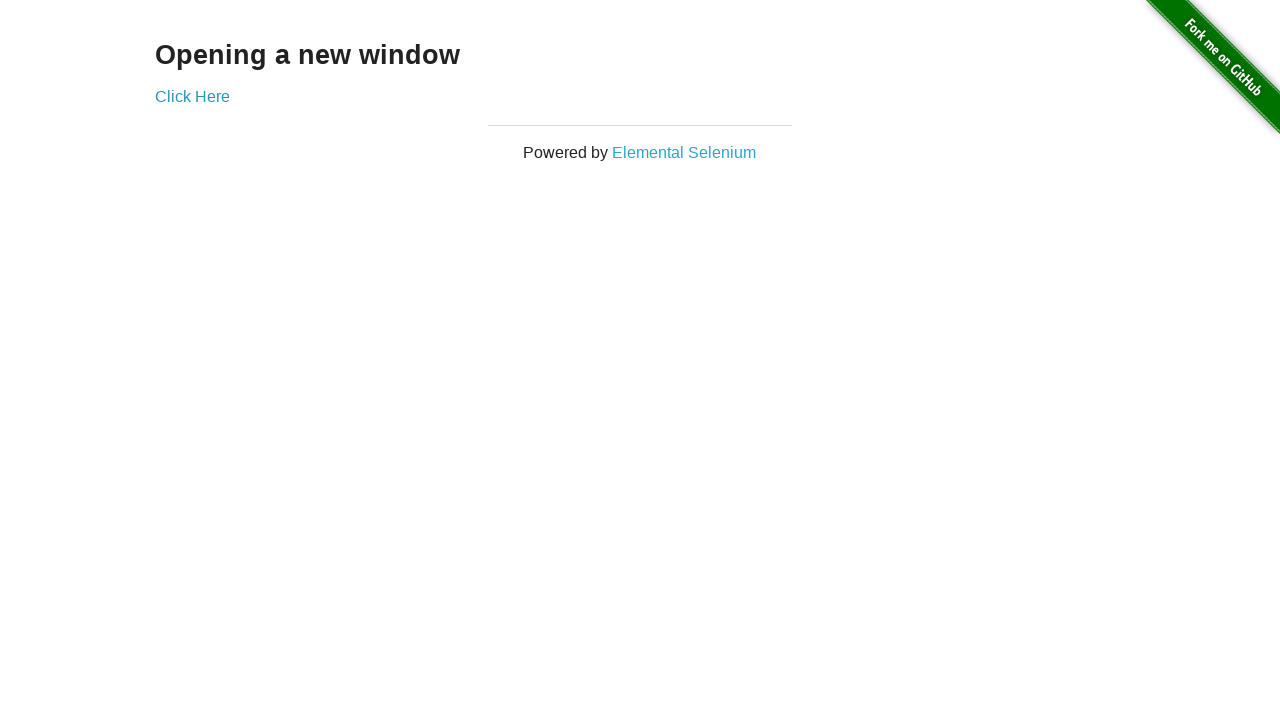

Waited for and captured new window opening at (192, 96) on text=Click Here
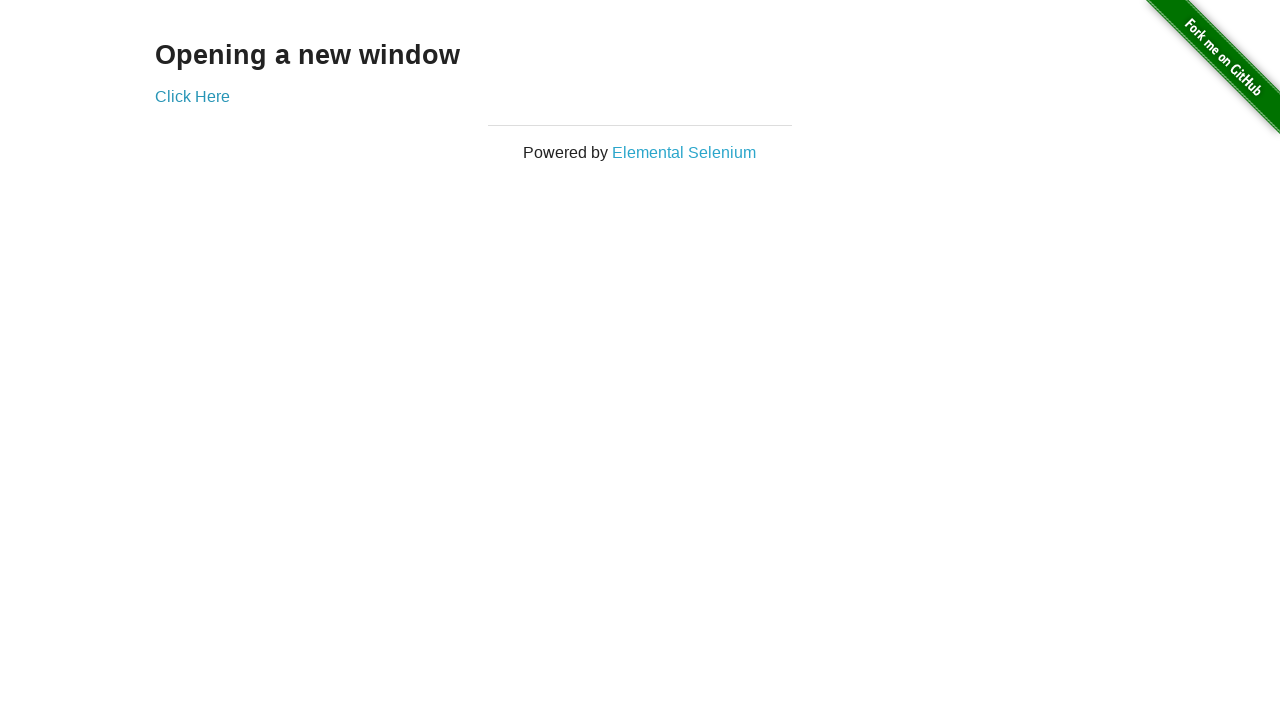

Switched to new window
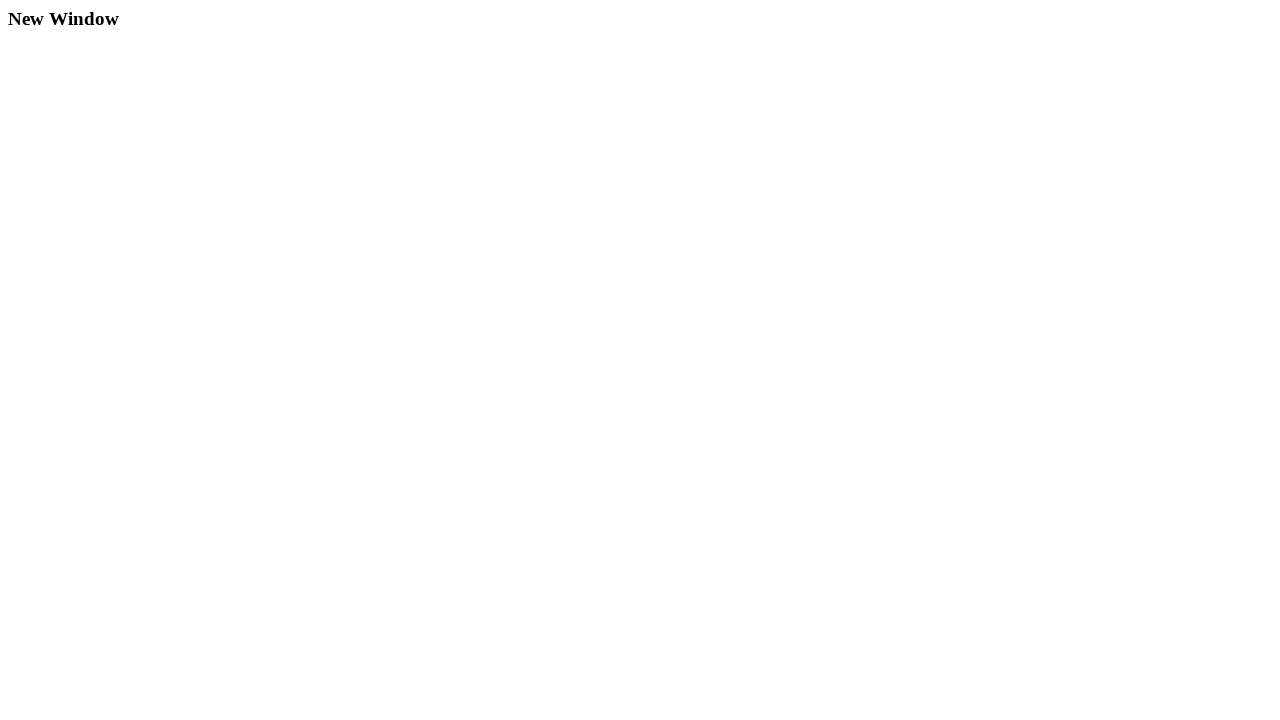

New window page fully loaded
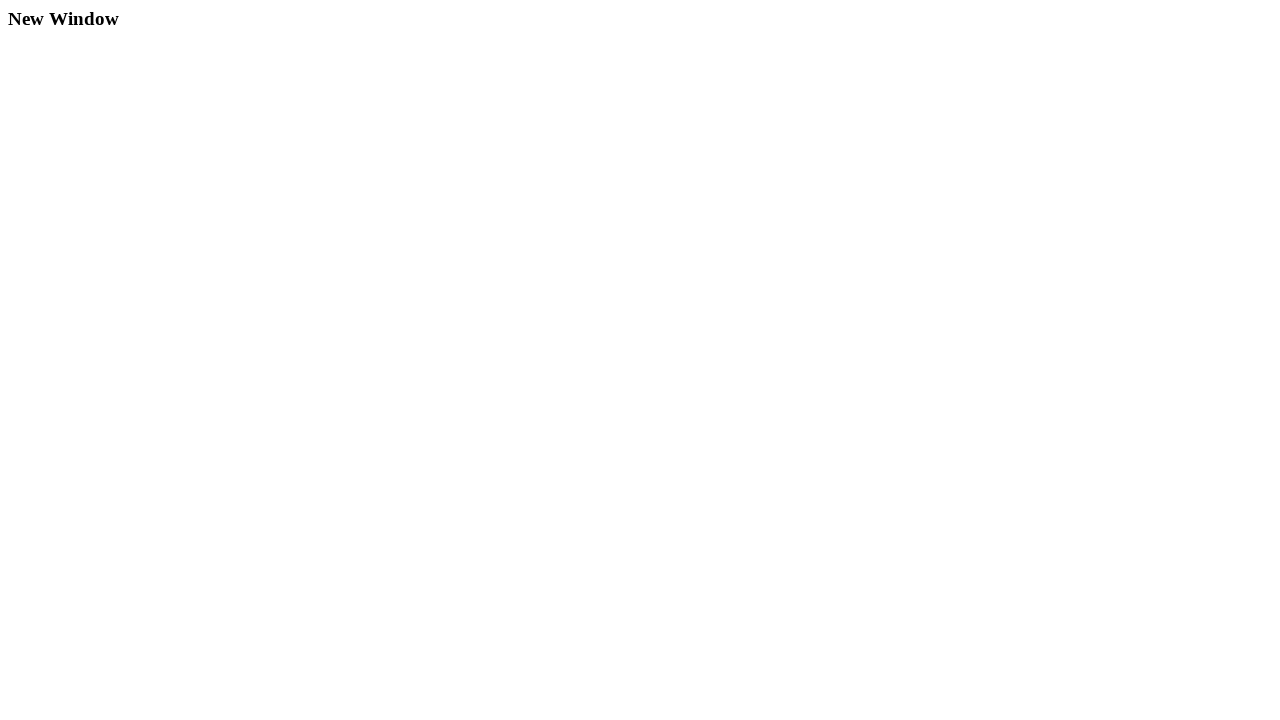

Located h3 heading element in new window
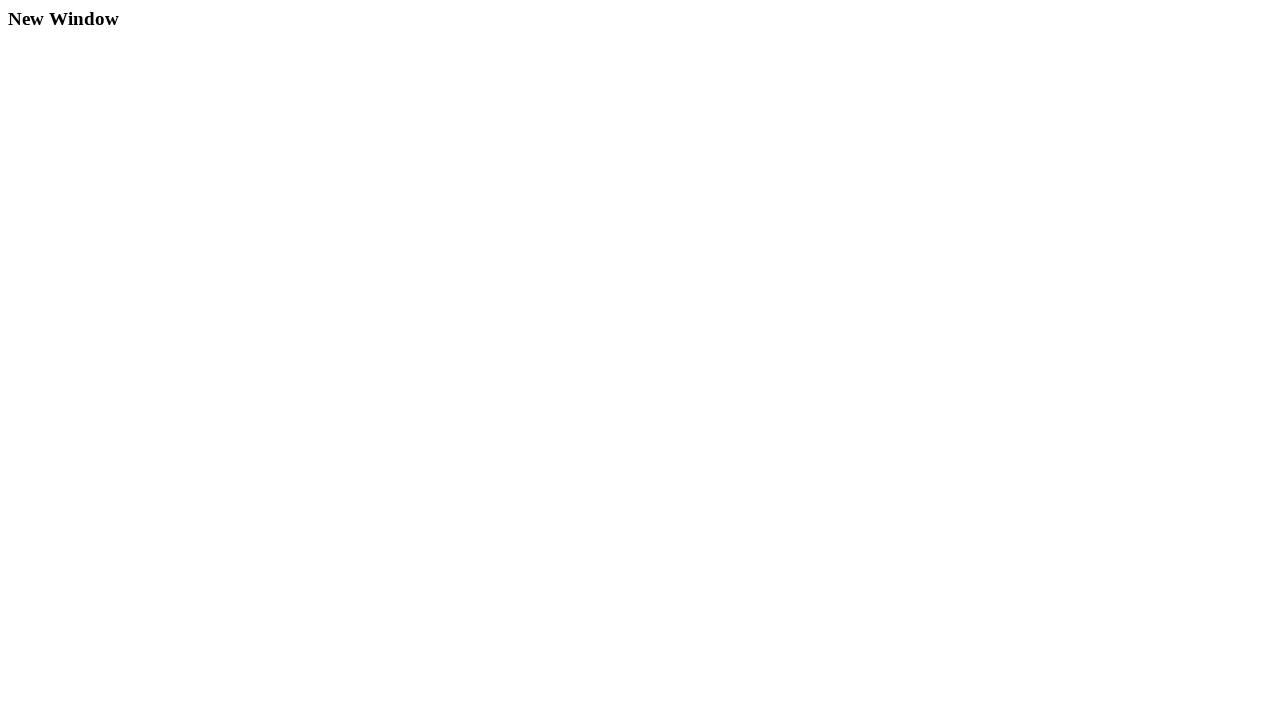

Verified 'New Window' heading is visible
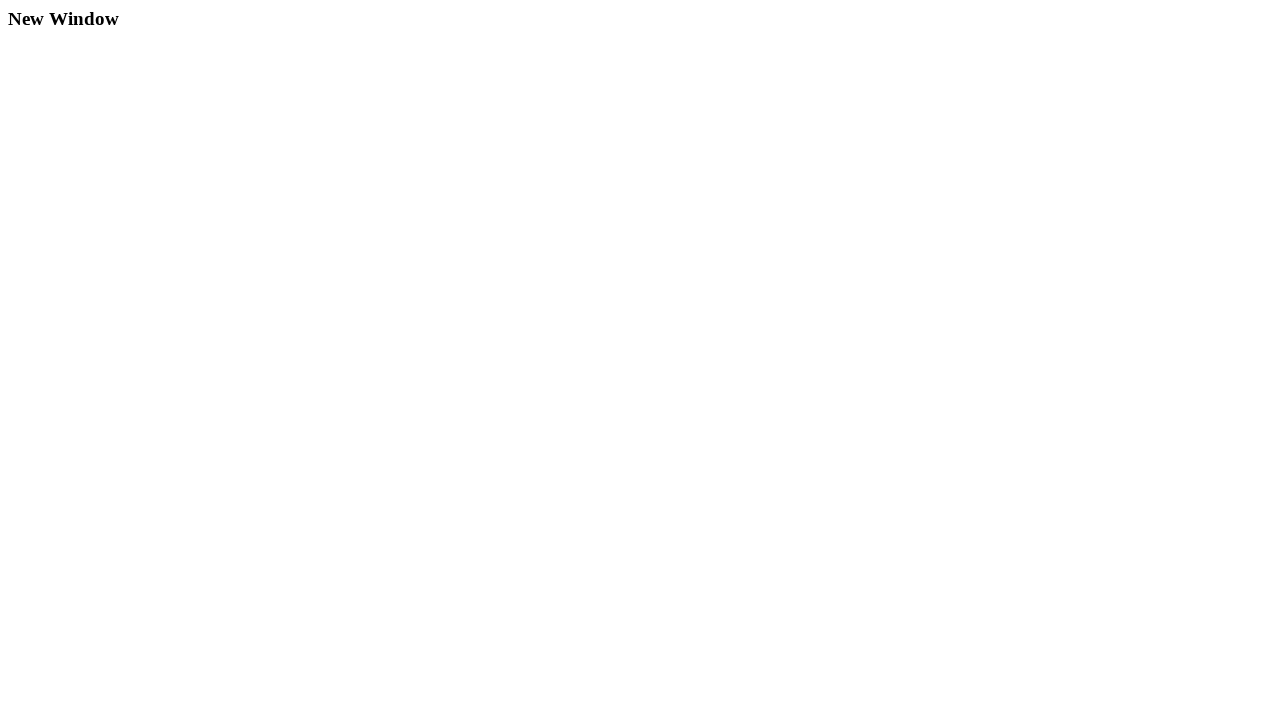

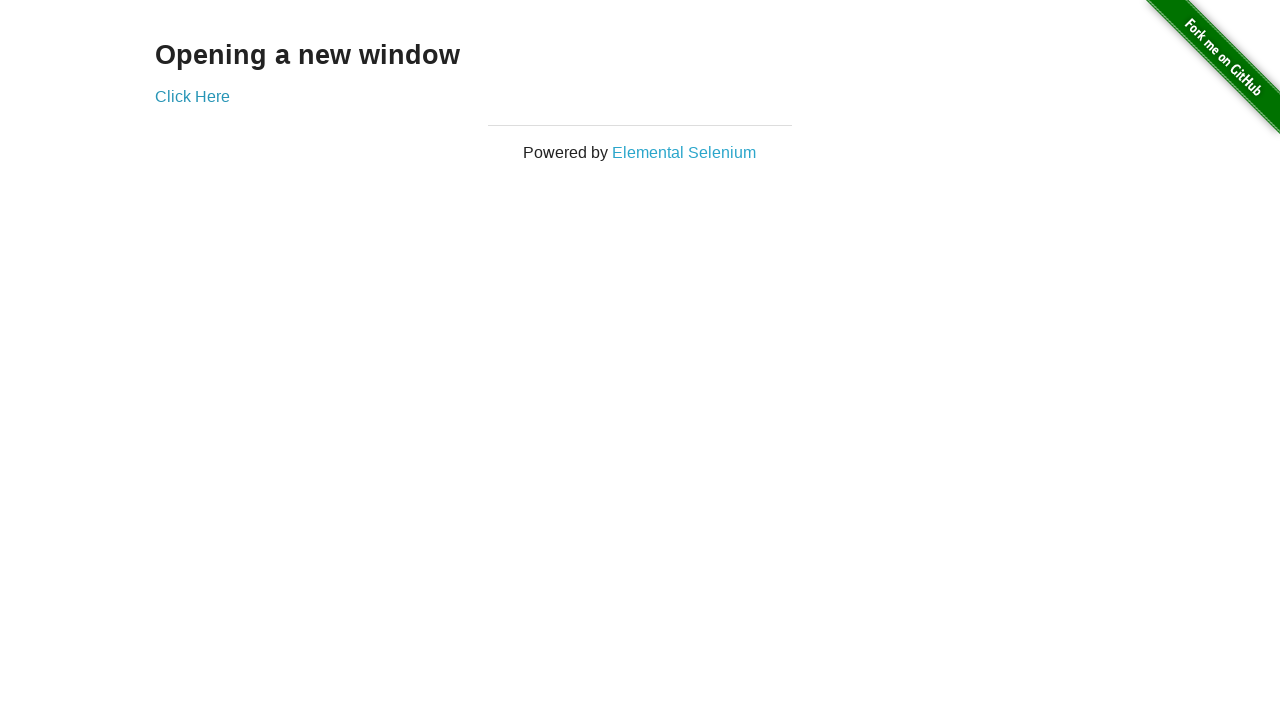